Tests hover interaction on a navigation menu by hovering over "Interactions" link, then "Drag and Drop" submenu, and clicking on "Dynamic" option

Starting URL: https://demo.automationtesting.in/Datepicker.html

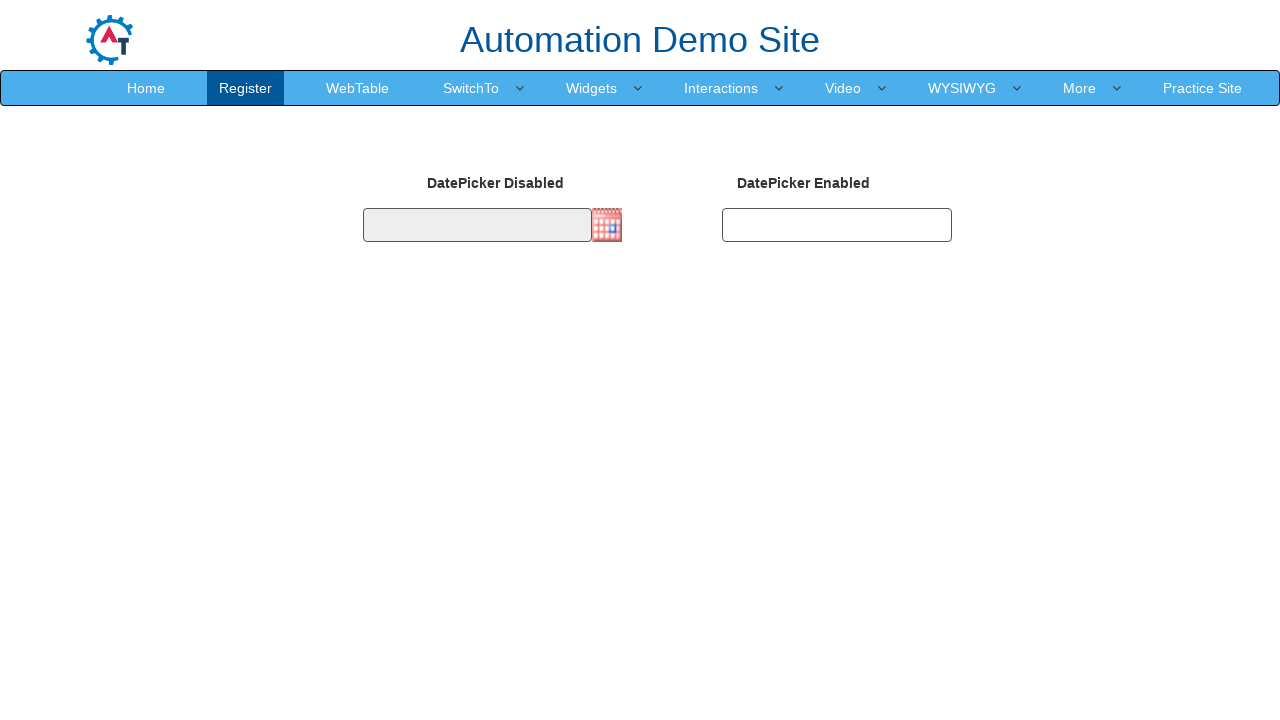

Hovered over 'Interactions' link in navigation menu at (721, 88) on xpath=//ul[@class='nav navbar-nav']//a[contains(text(),'Interactions ')]
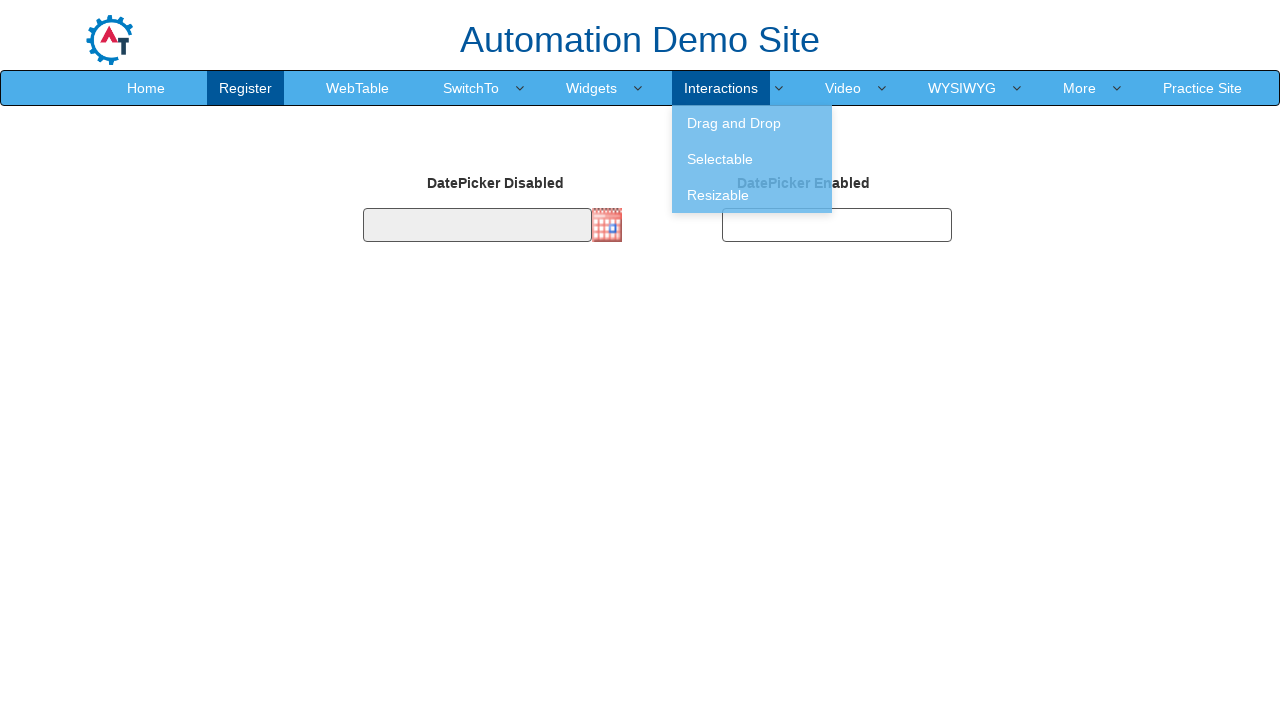

Hovered over 'Drag and Drop' submenu at (752, 123) on xpath=//a[normalize-space()='Drag and Drop']
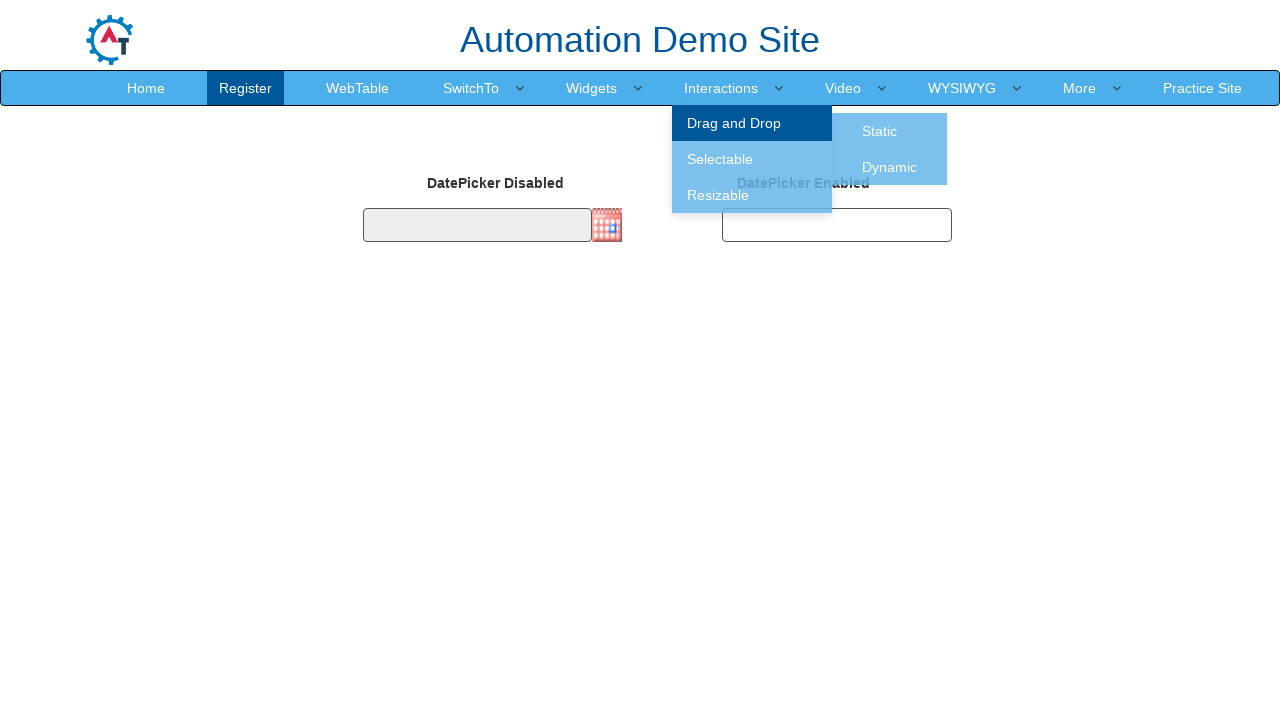

Clicked on 'Dynamic' option at (890, 167) on xpath=//a[normalize-space()='Dynamic']
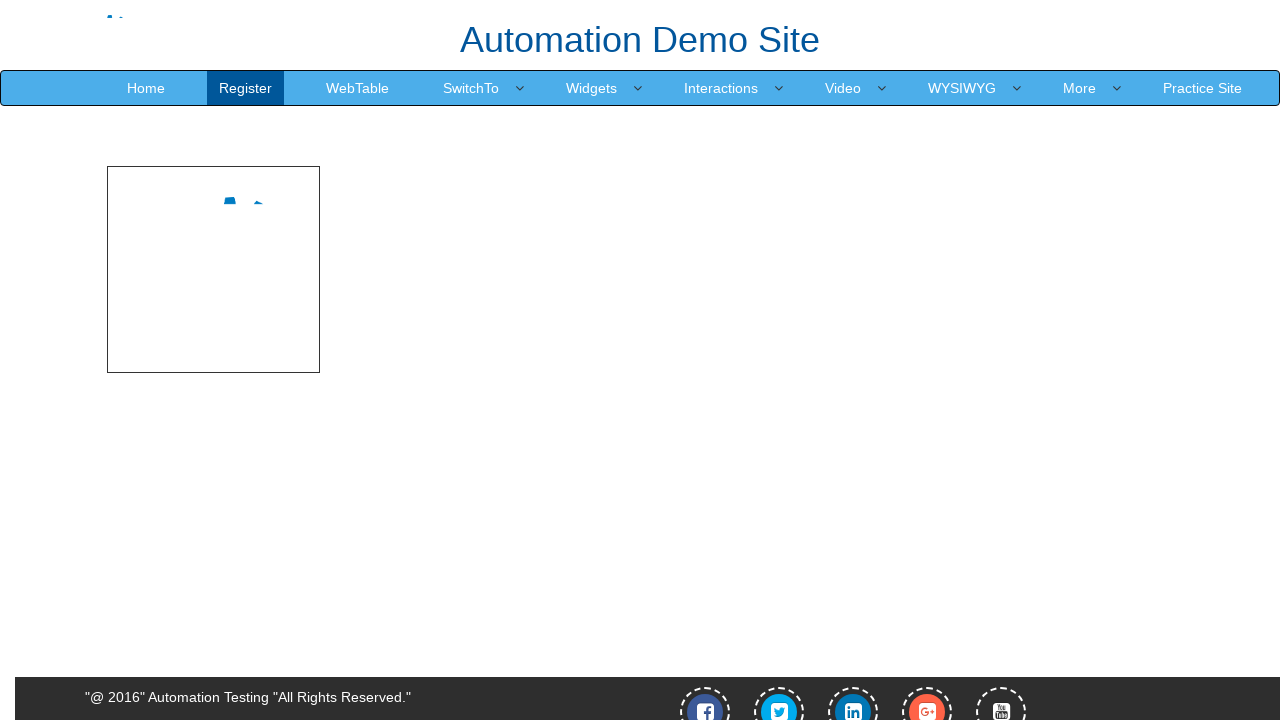

Page loaded after clicking Dynamic option
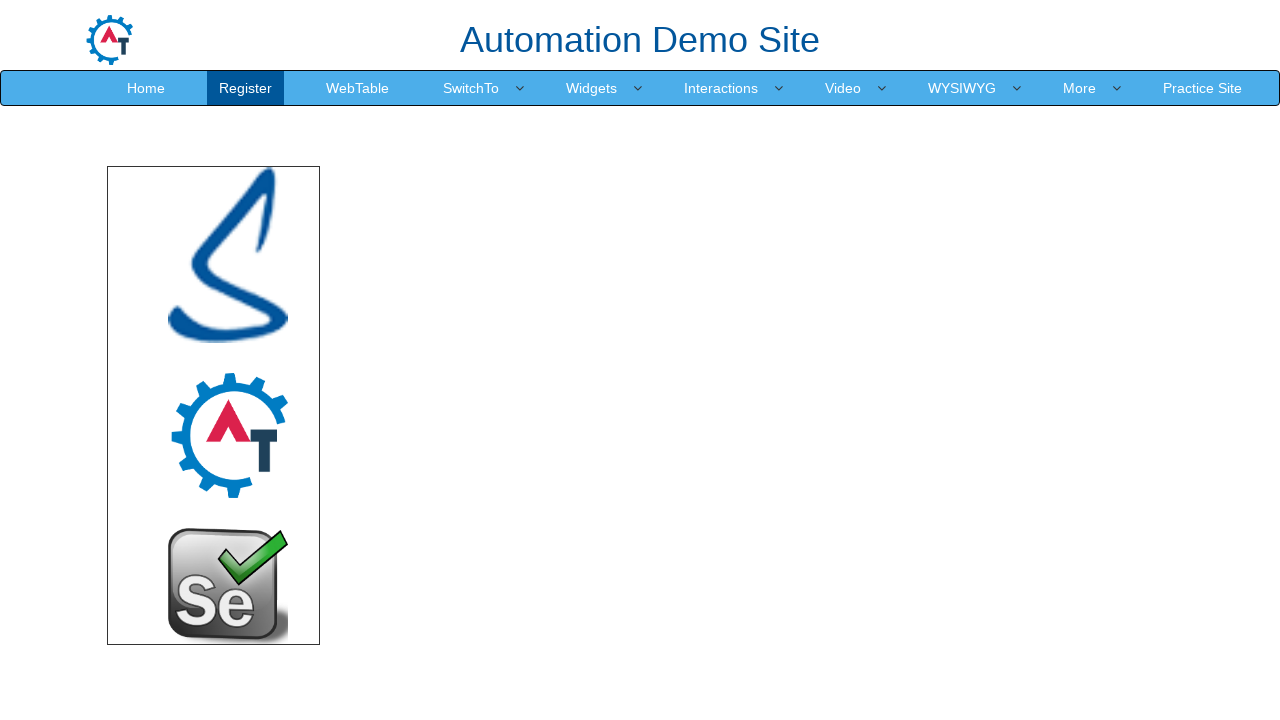

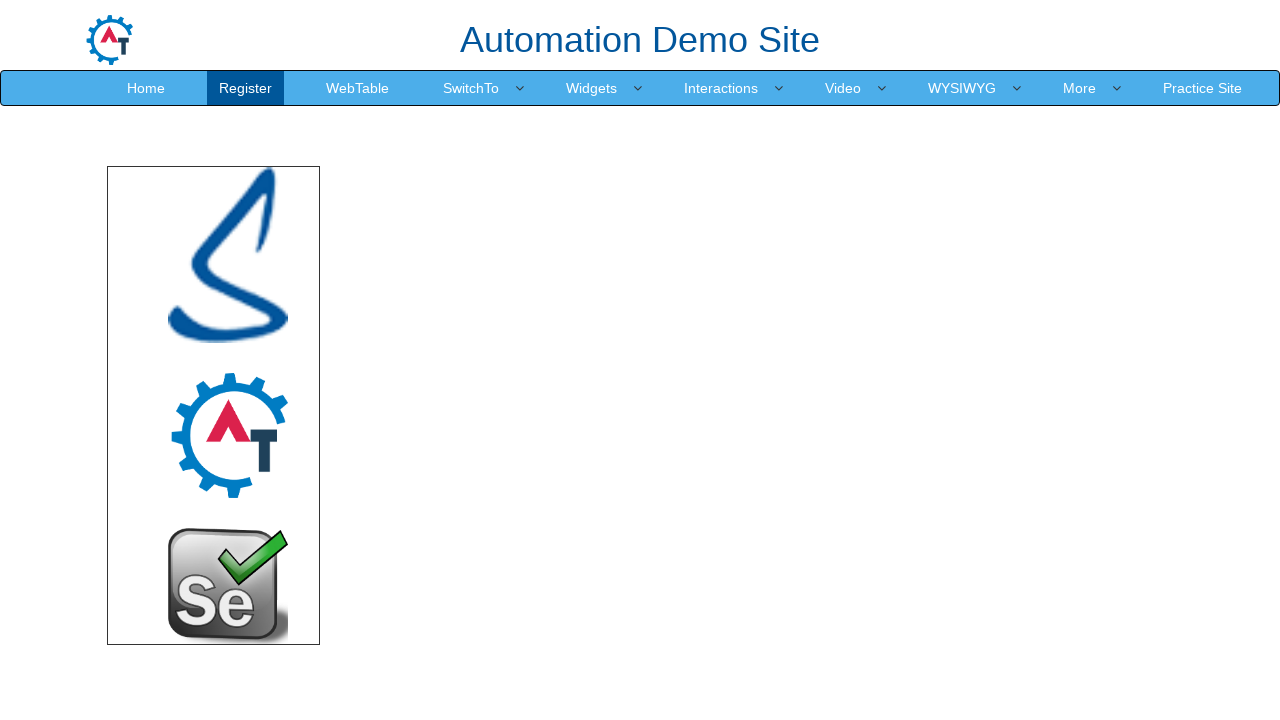